Tests unmarking todo items as complete by unchecking their checkboxes

Starting URL: https://demo.playwright.dev/todomvc

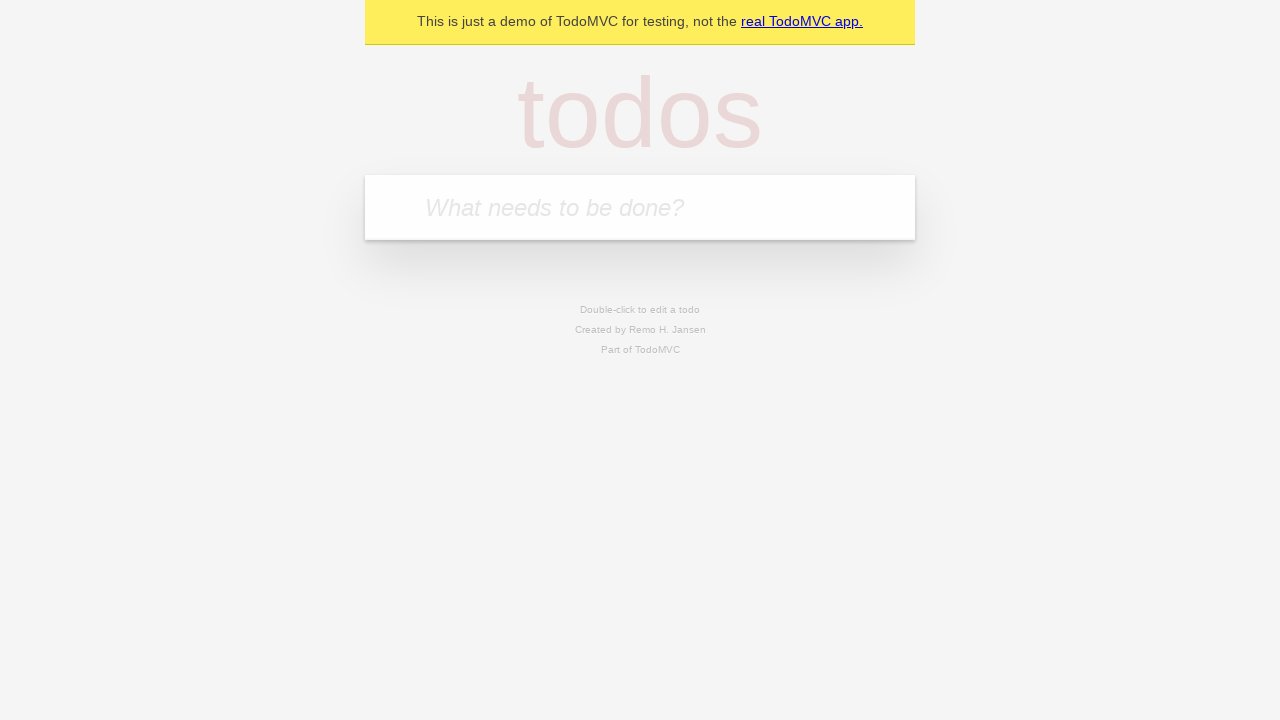

Filled todo input with 'buy some cheese' on internal:attr=[placeholder="What needs to be done?"i]
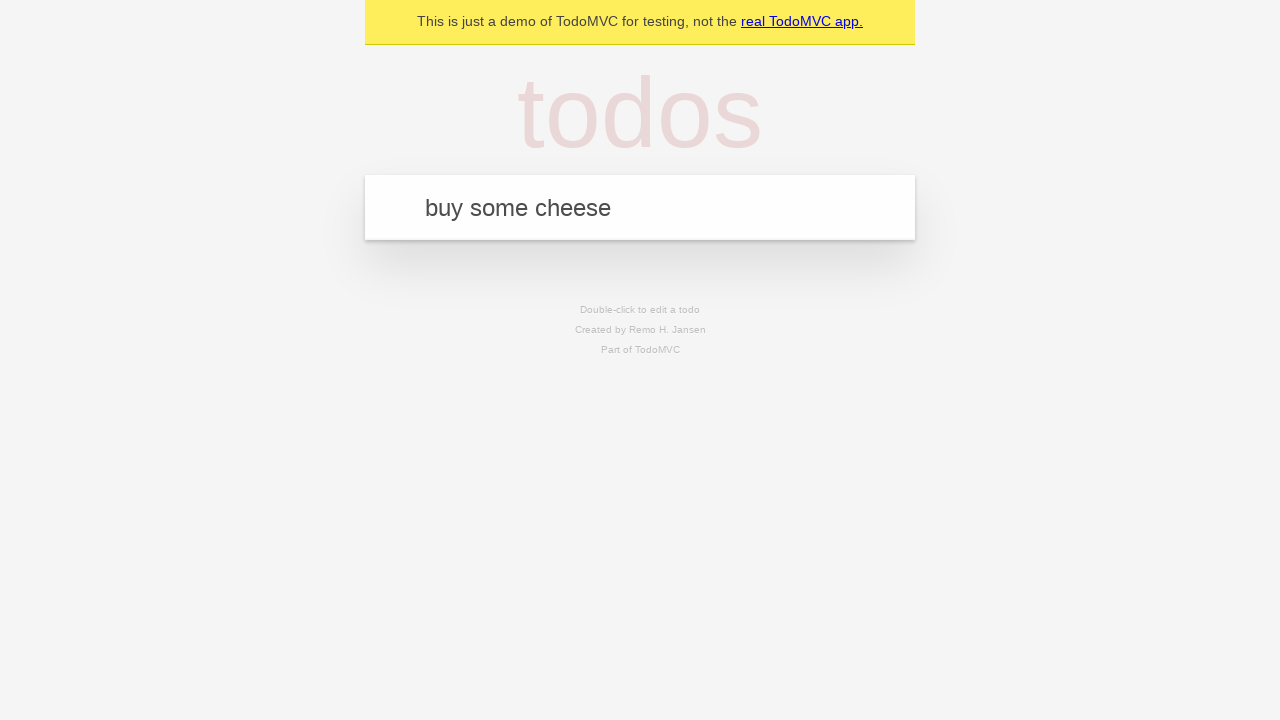

Pressed Enter to add first todo item on internal:attr=[placeholder="What needs to be done?"i]
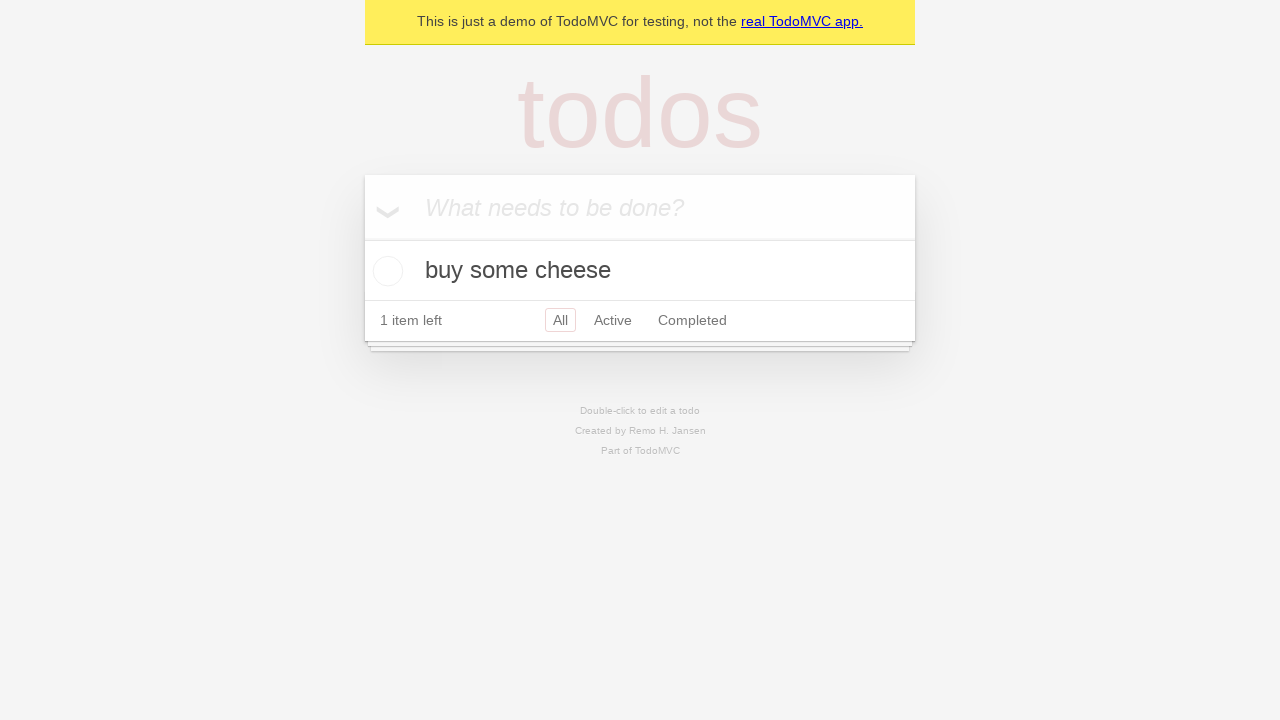

Filled todo input with 'feed the cat' on internal:attr=[placeholder="What needs to be done?"i]
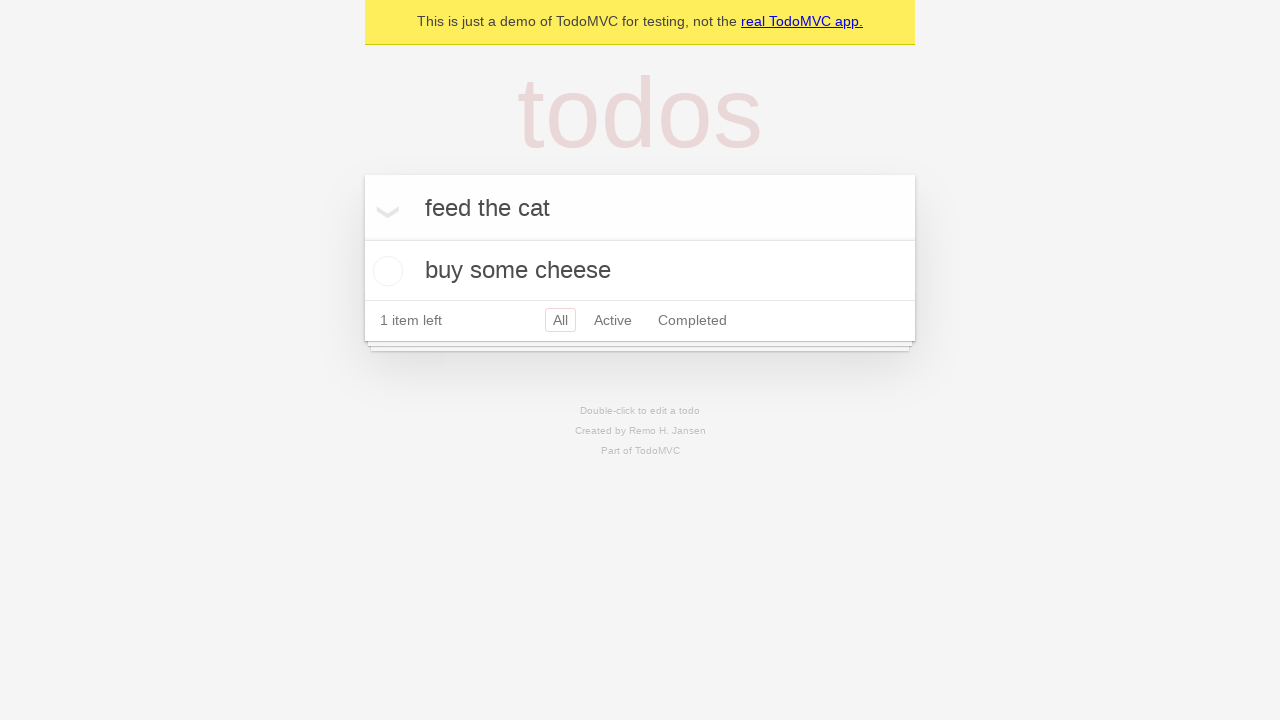

Pressed Enter to add second todo item on internal:attr=[placeholder="What needs to be done?"i]
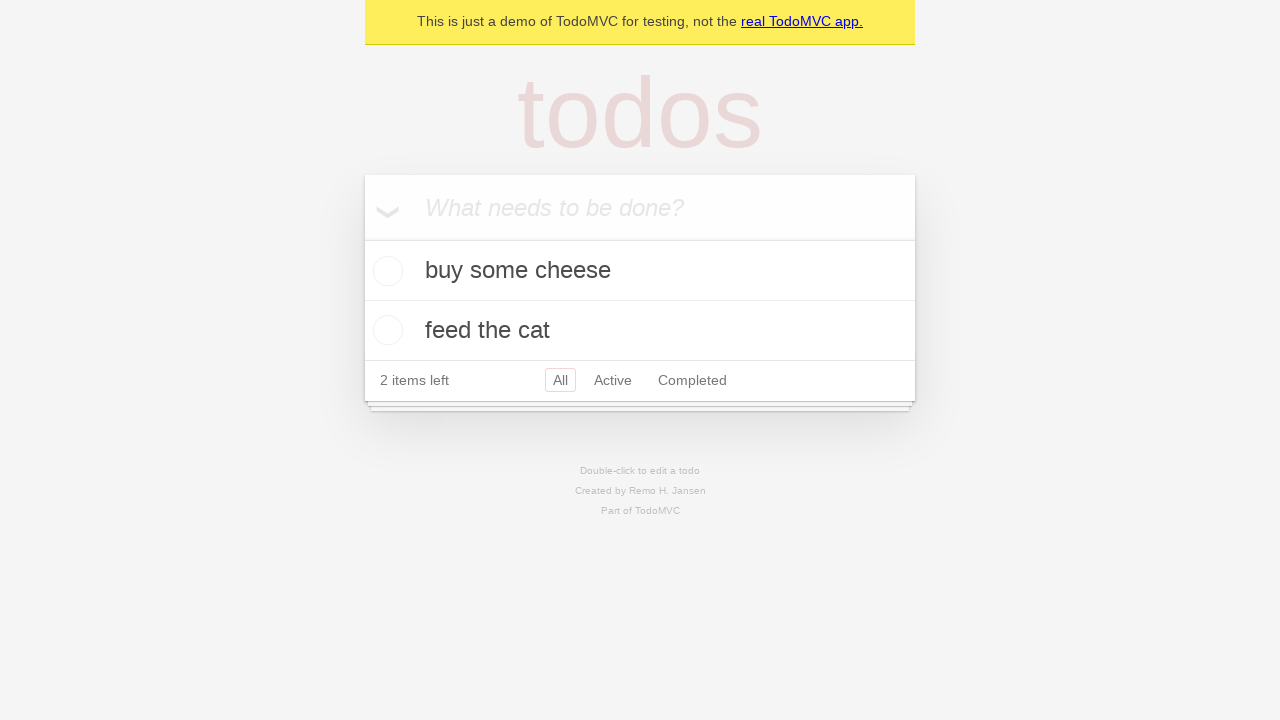

Checked the first todo item as complete at (385, 271) on internal:testid=[data-testid="todo-item"s] >> nth=0 >> internal:role=checkbox
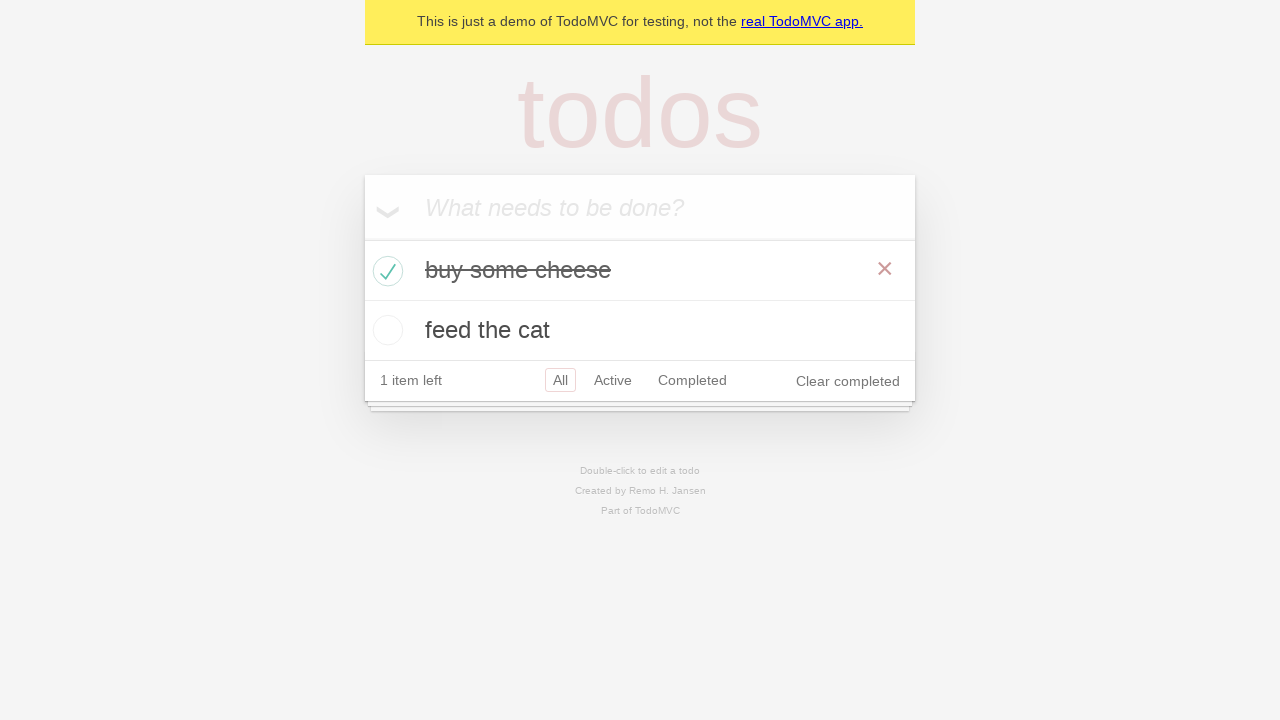

Unchecked the first todo item to mark as incomplete at (385, 271) on internal:testid=[data-testid="todo-item"s] >> nth=0 >> internal:role=checkbox
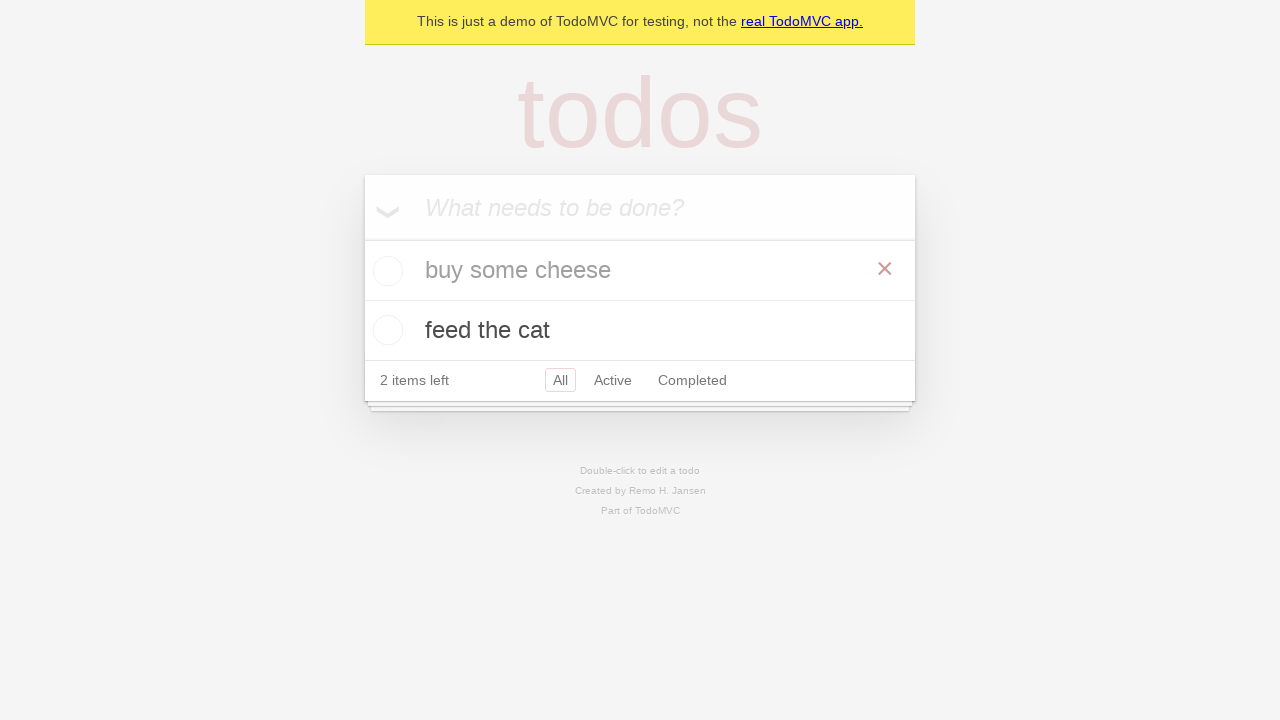

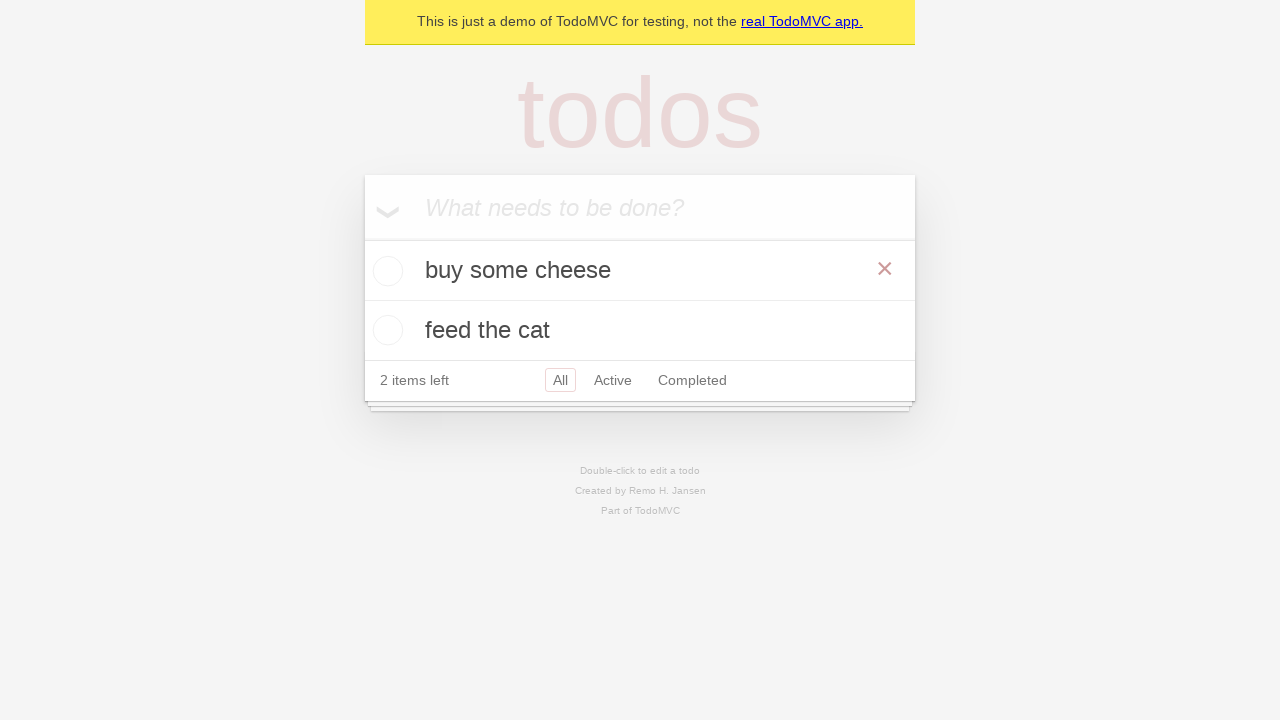